Navigates to Python.org, opens the Downloads dropdown, goes to "All releases" page, and verifies that the latest Python version has a corresponding release entry

Starting URL: https://www.python.org/

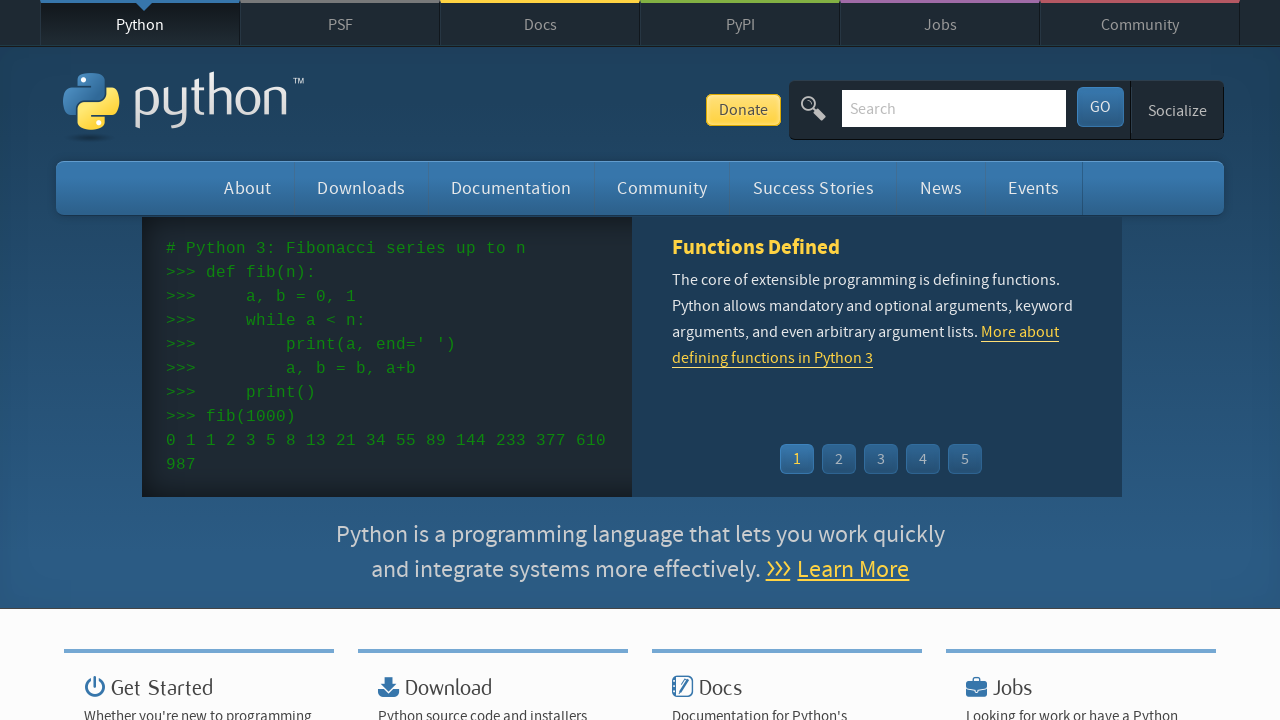

Hovered over downloads dropdown menu at (361, 188) on li#downloads
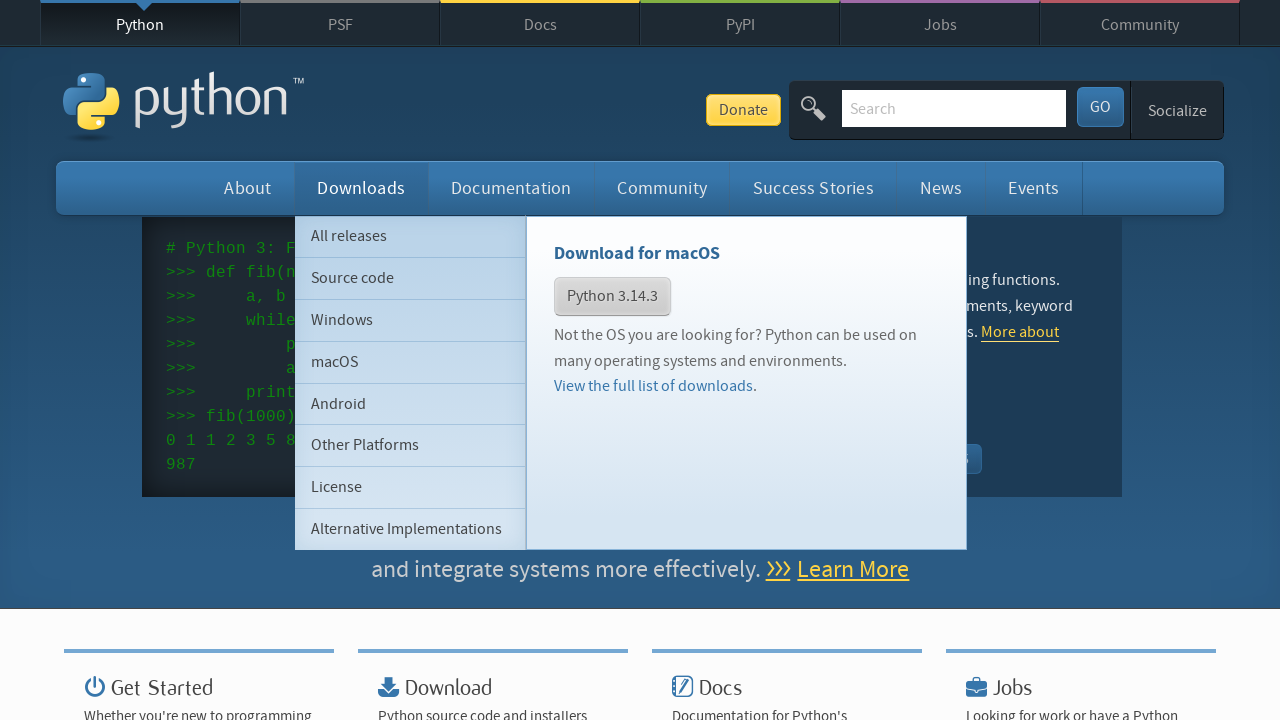

All releases menu item became visible
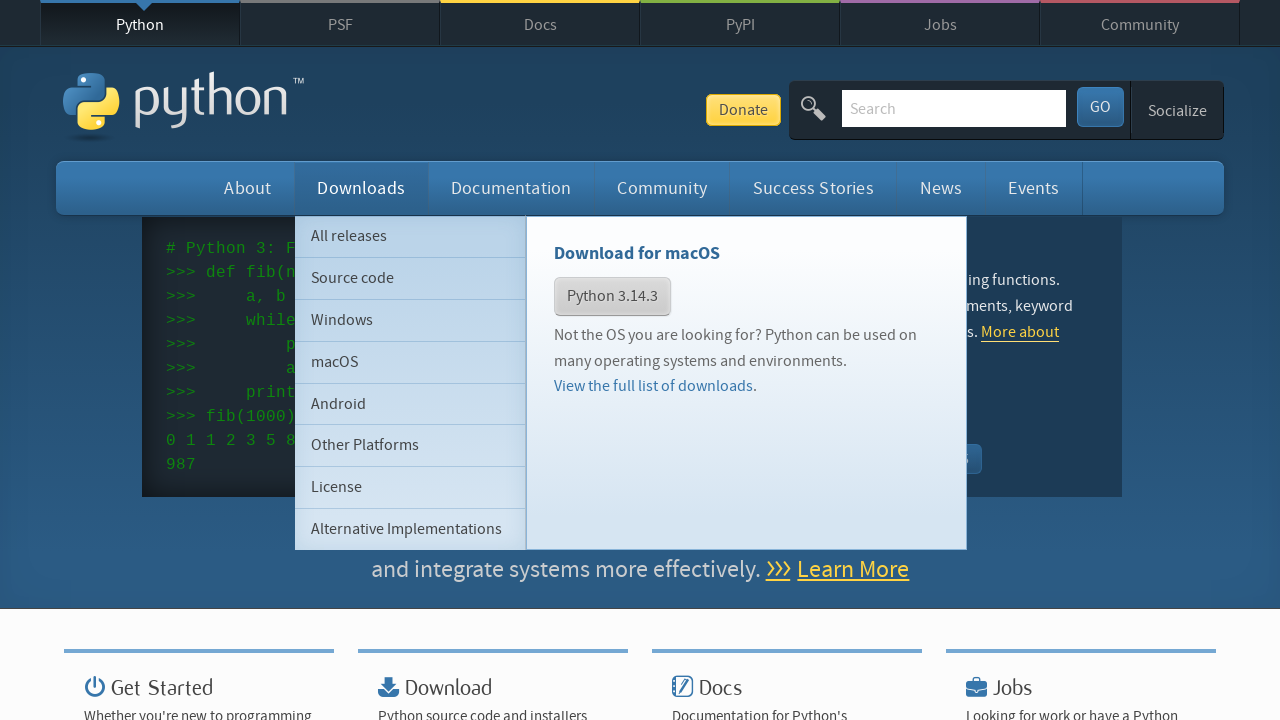

Clicked on All releases link at (410, 236) on ul.subnav.menu li.tier-2.element-1 a:text('All releases')
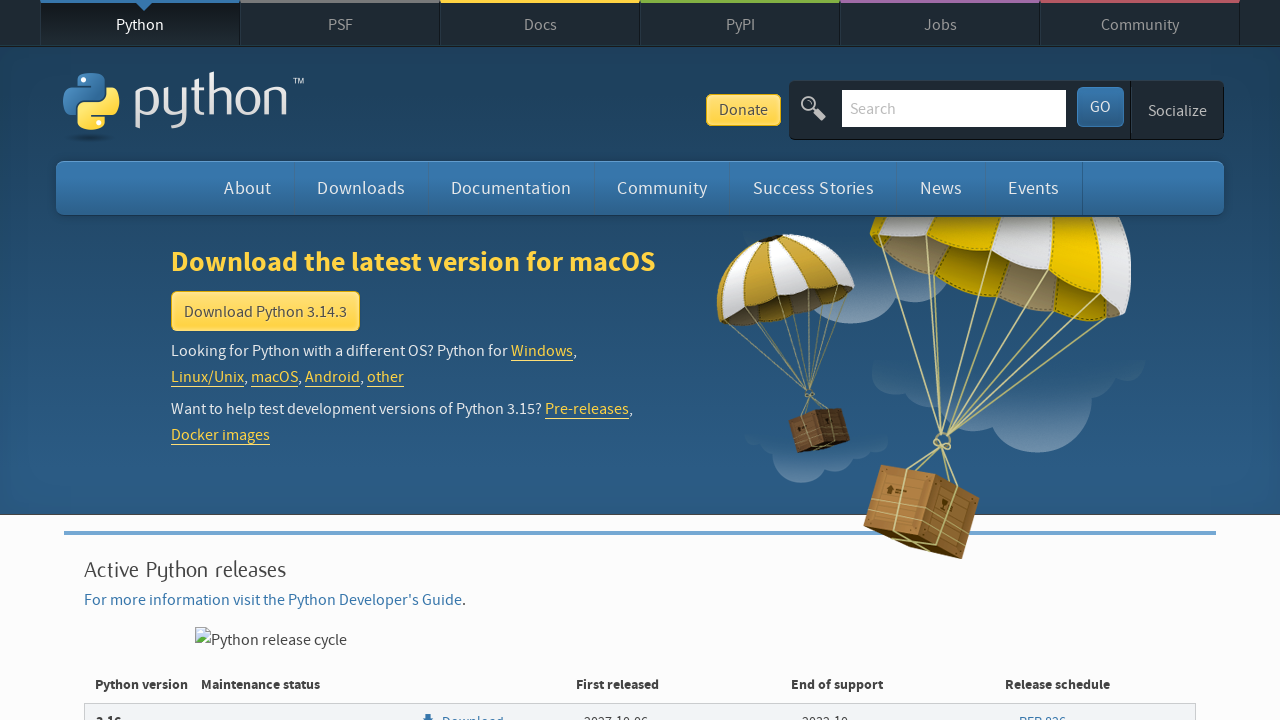

Release version elements loaded on page
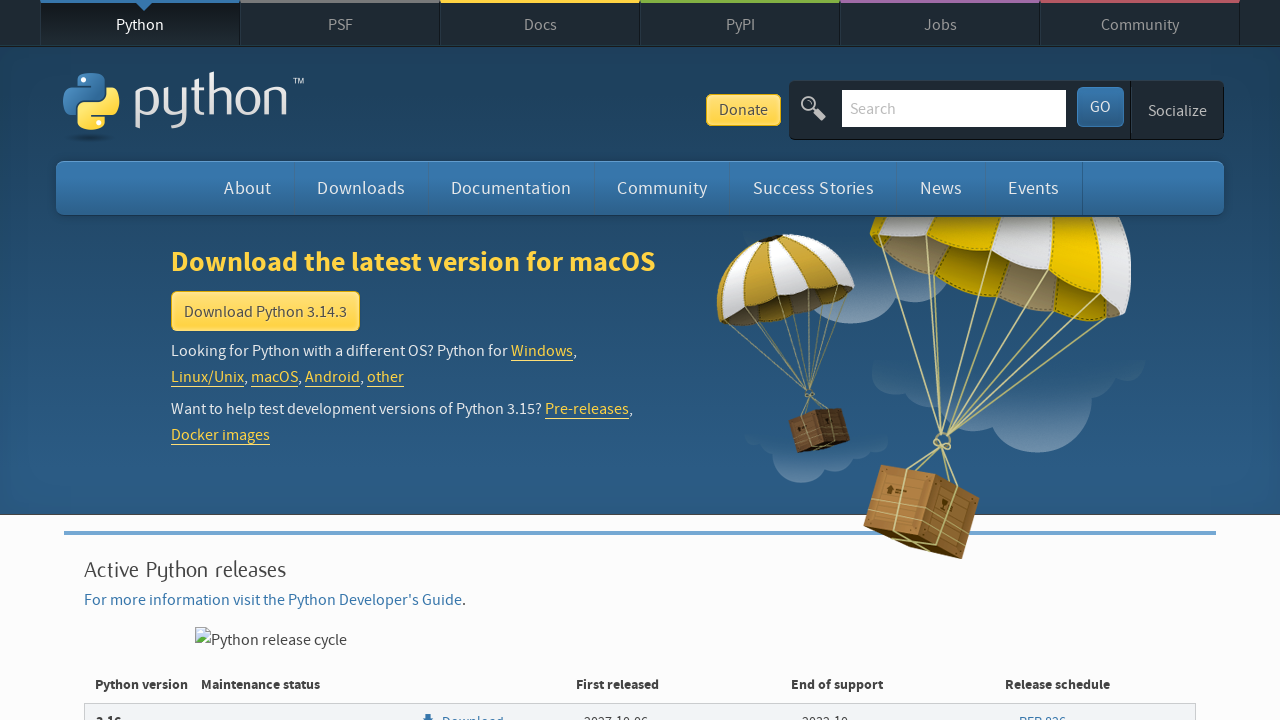

Release number links loaded on page
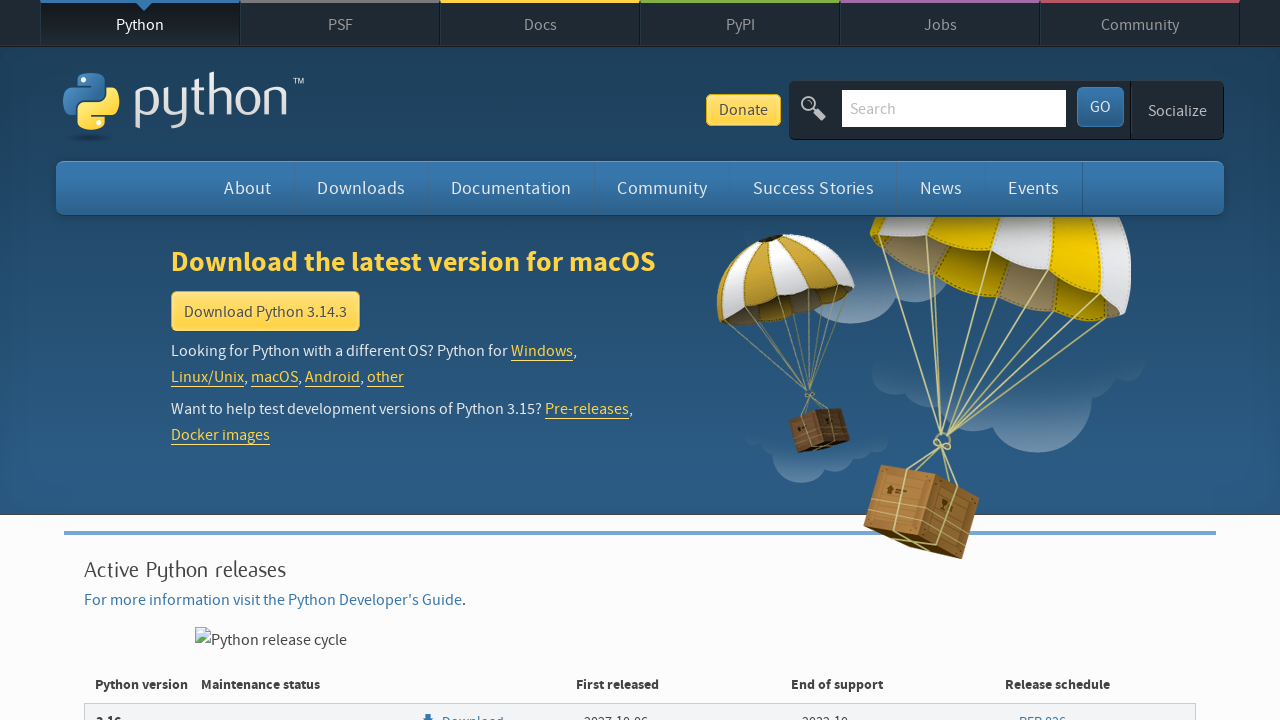

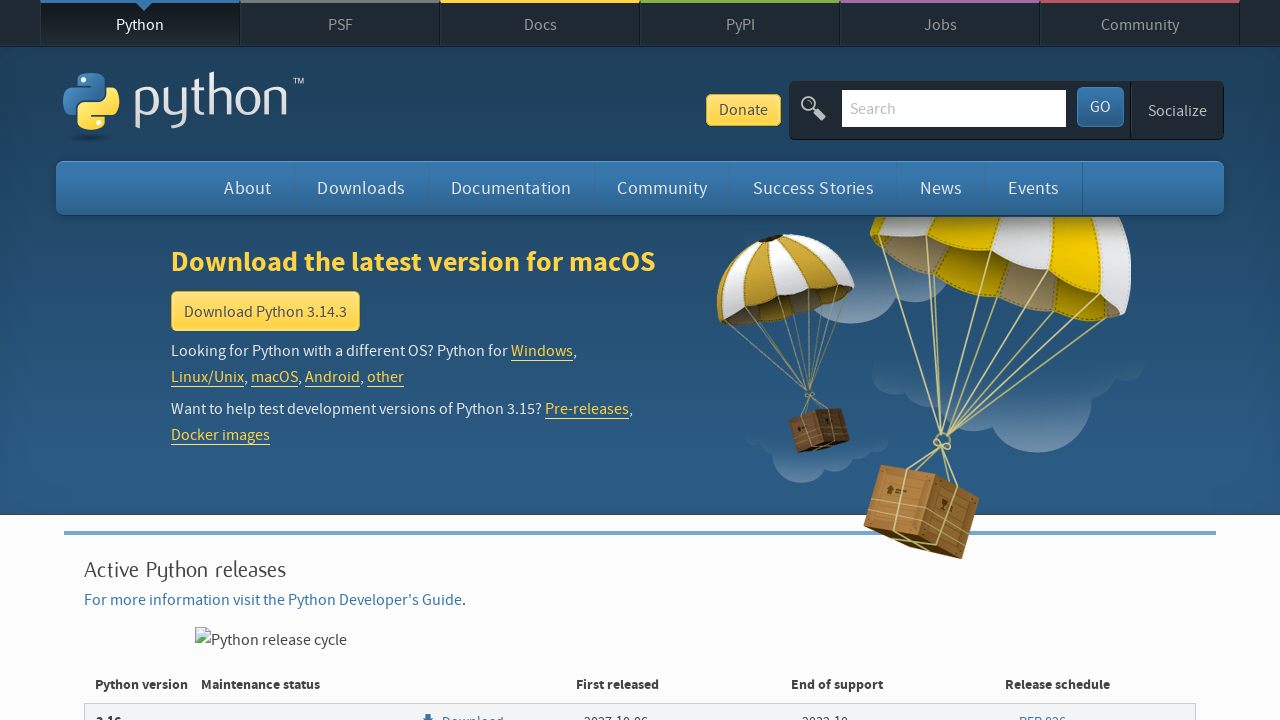